Tests dynamic controls on a webpage by enabling/disabling input fields and adding/removing checkboxes with explicit waits

Starting URL: https://the-internet.herokuapp.com/dynamic_controls

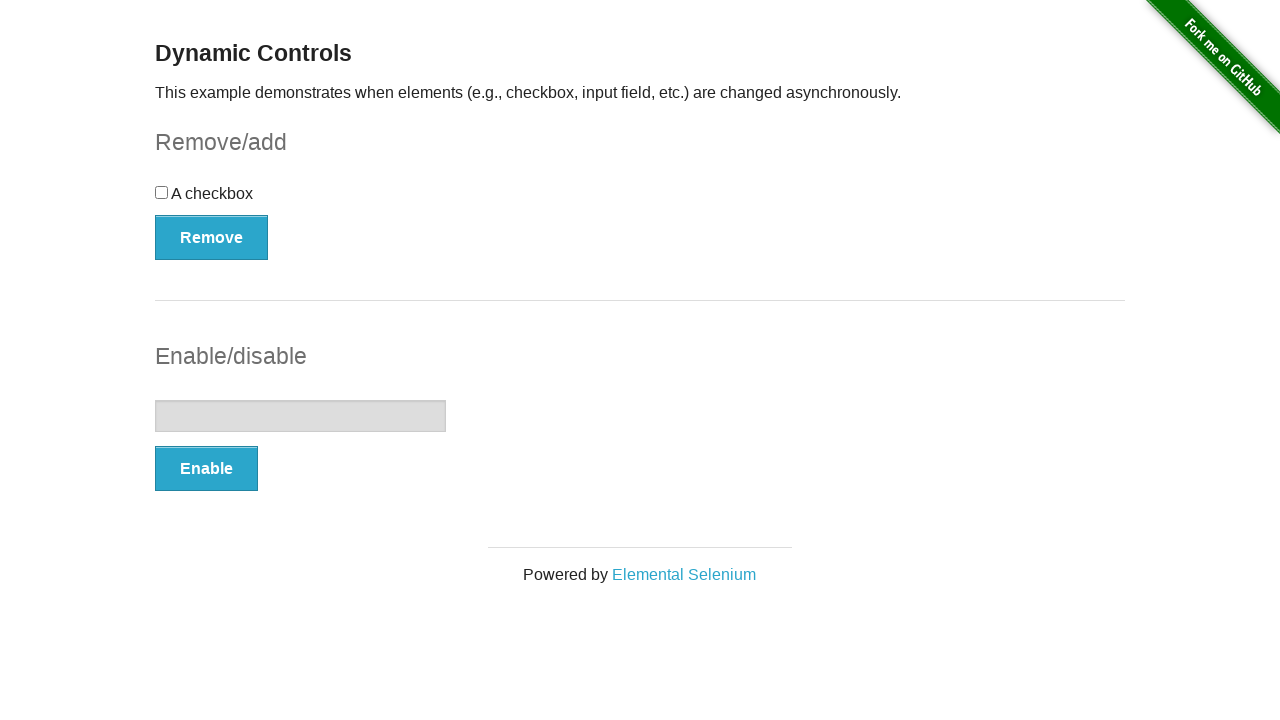

Clicked Enable button to enable the text input at (206, 469) on button:has-text('Enable')
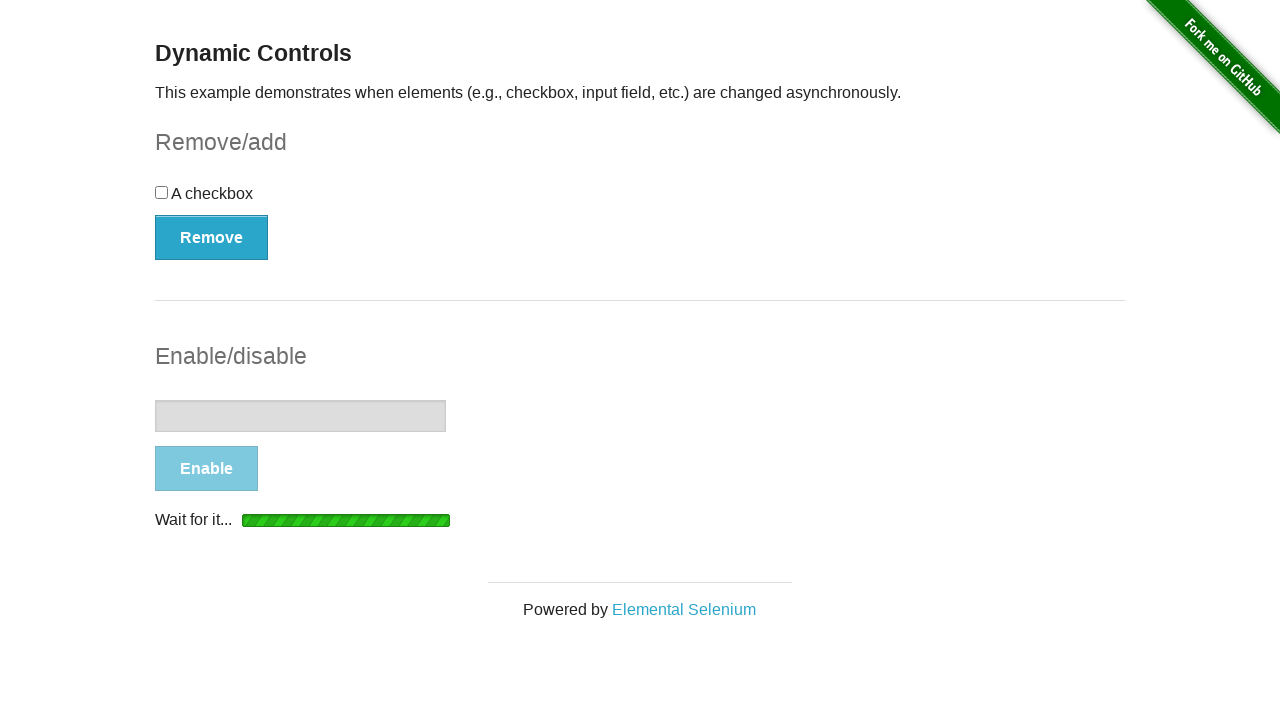

Text input field is now enabled
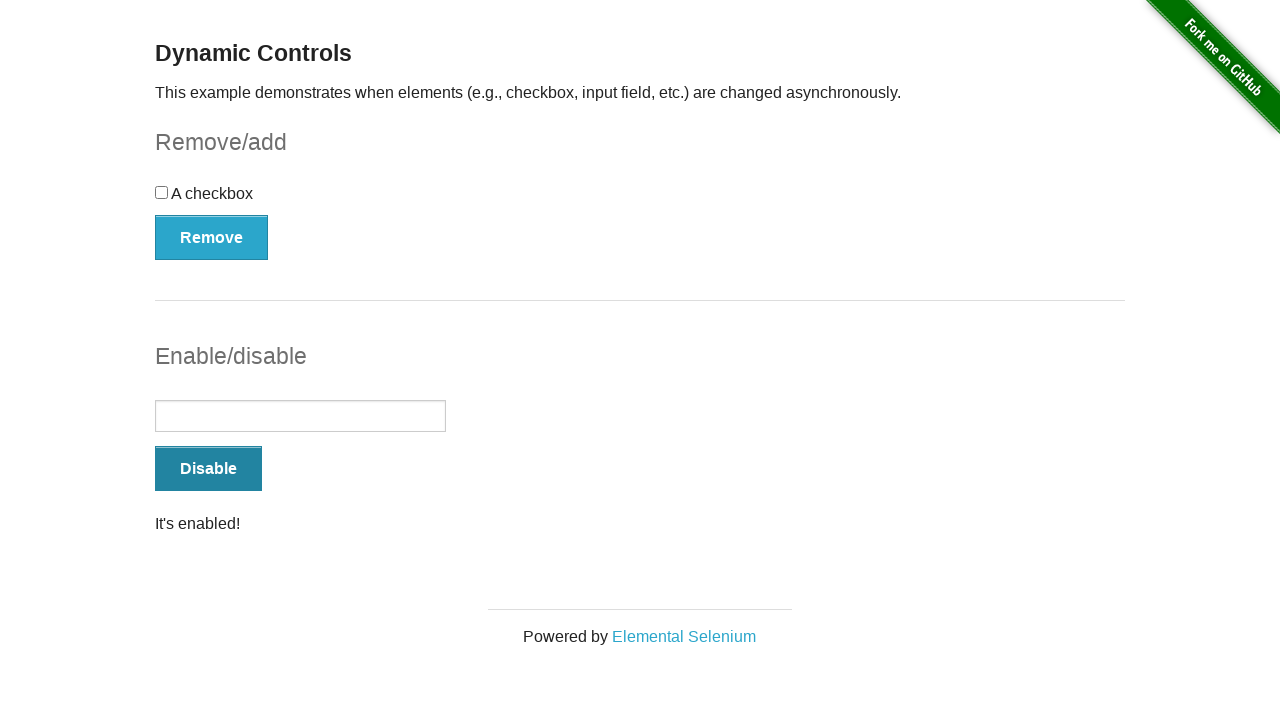

Filled the enabled text input with 'hola como estas?' on input[type='text']
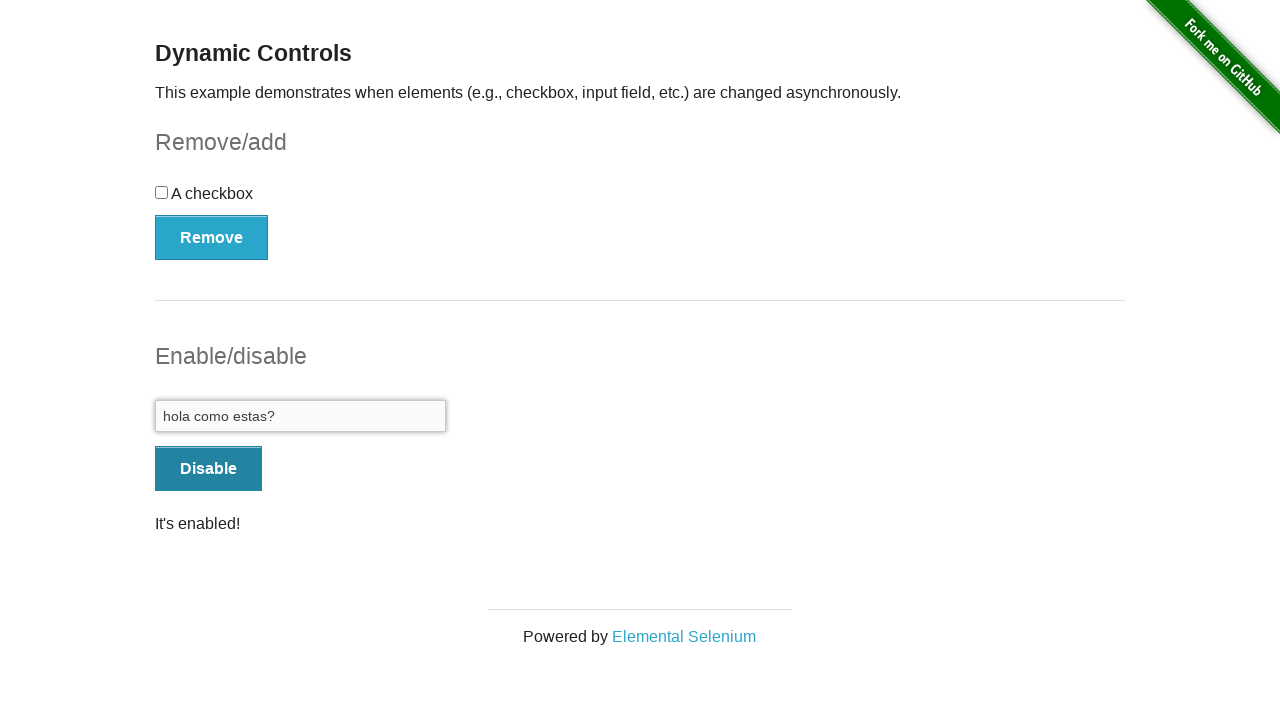

Clicked Remove button to remove the checkbox at (212, 237) on button:has-text('Remove')
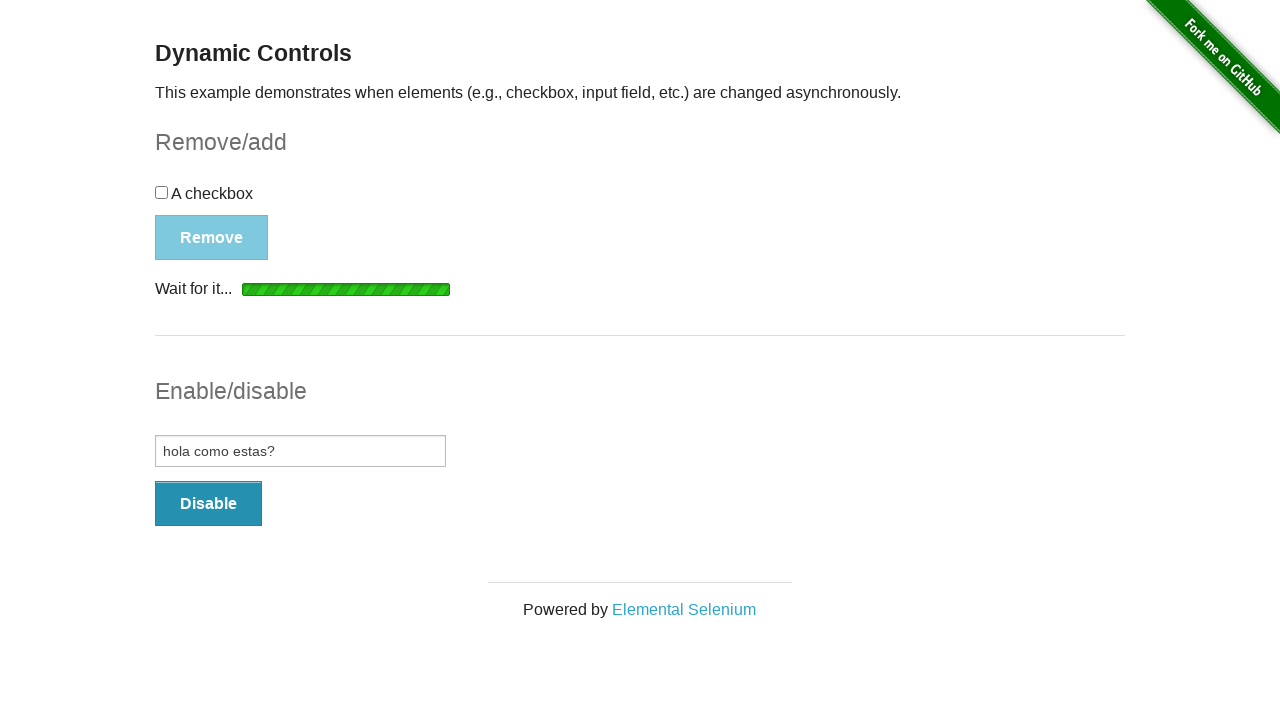

Message appeared after removing checkbox
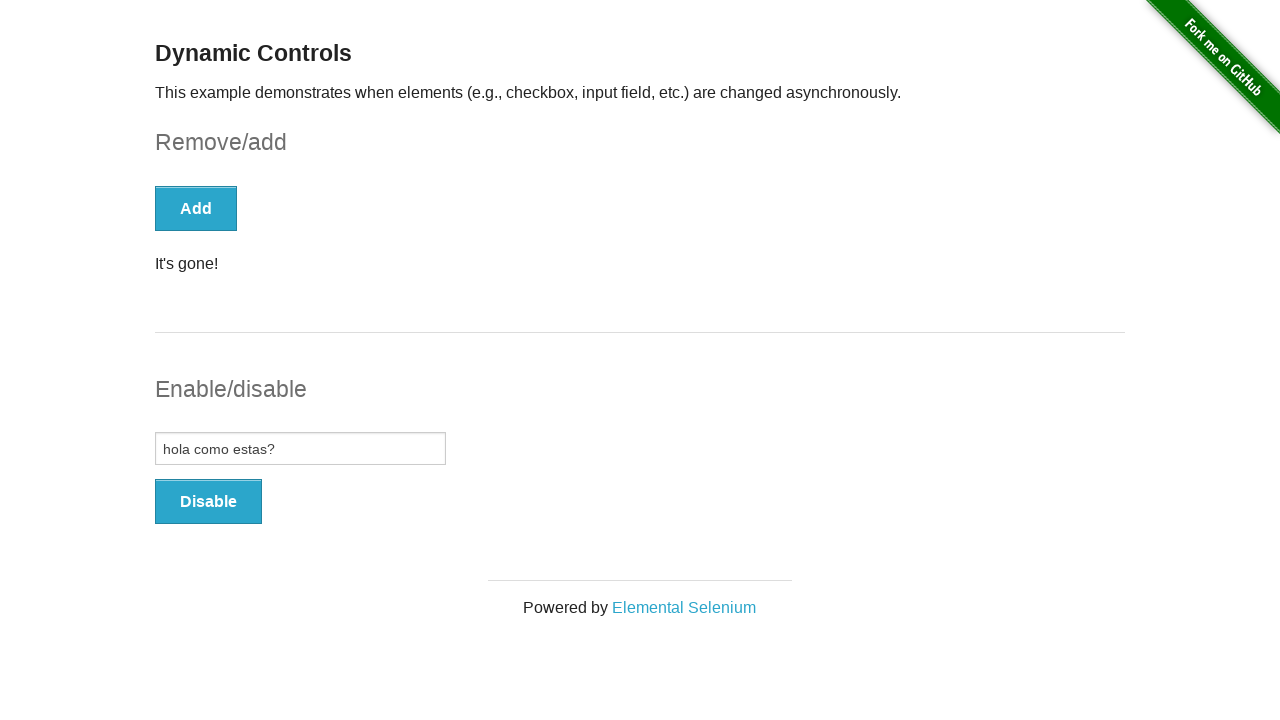

Clicked Add button to add the checkbox back at (196, 208) on button:has-text('Add')
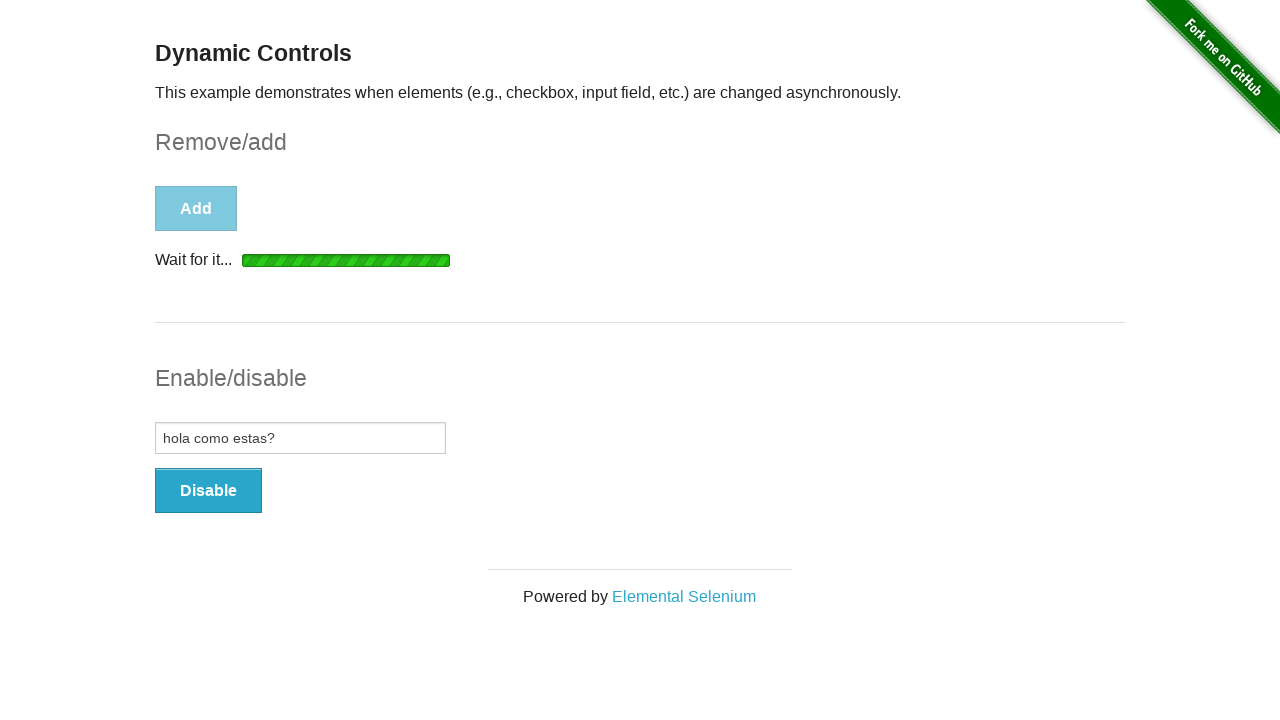

Checkbox has been added back to the page
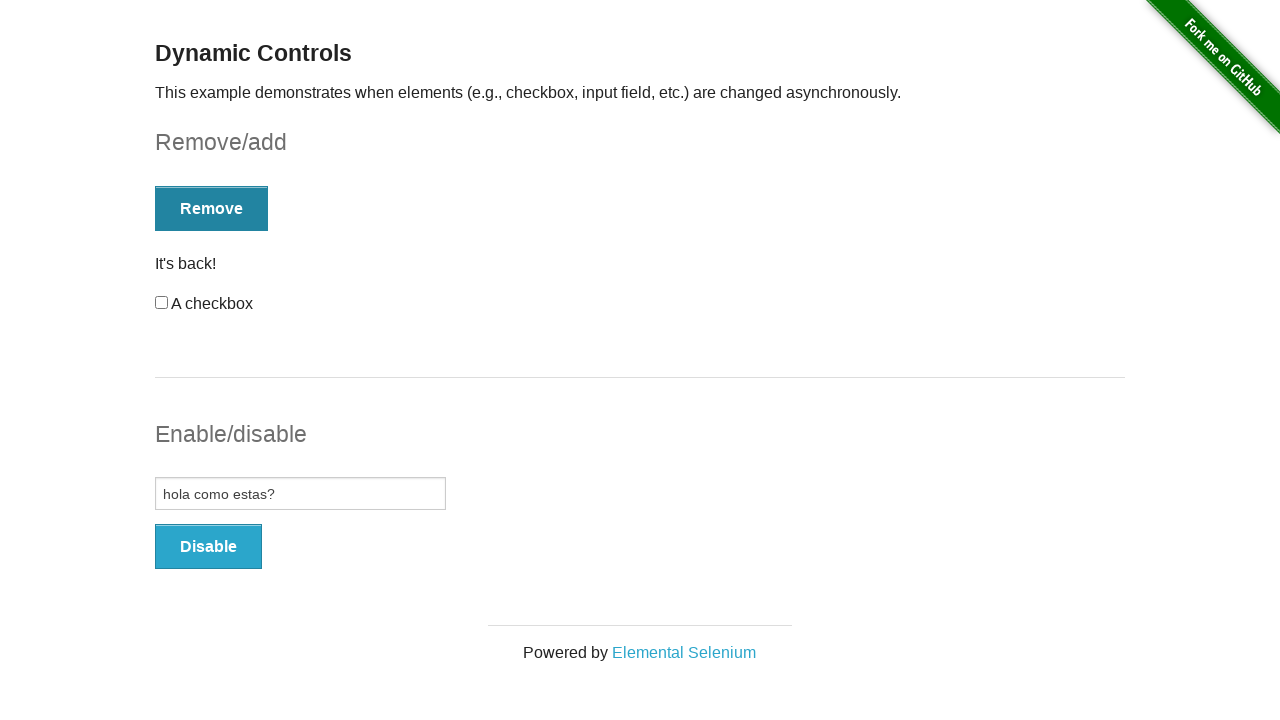

Clicked the checkbox to select it at (162, 303) on input#checkbox
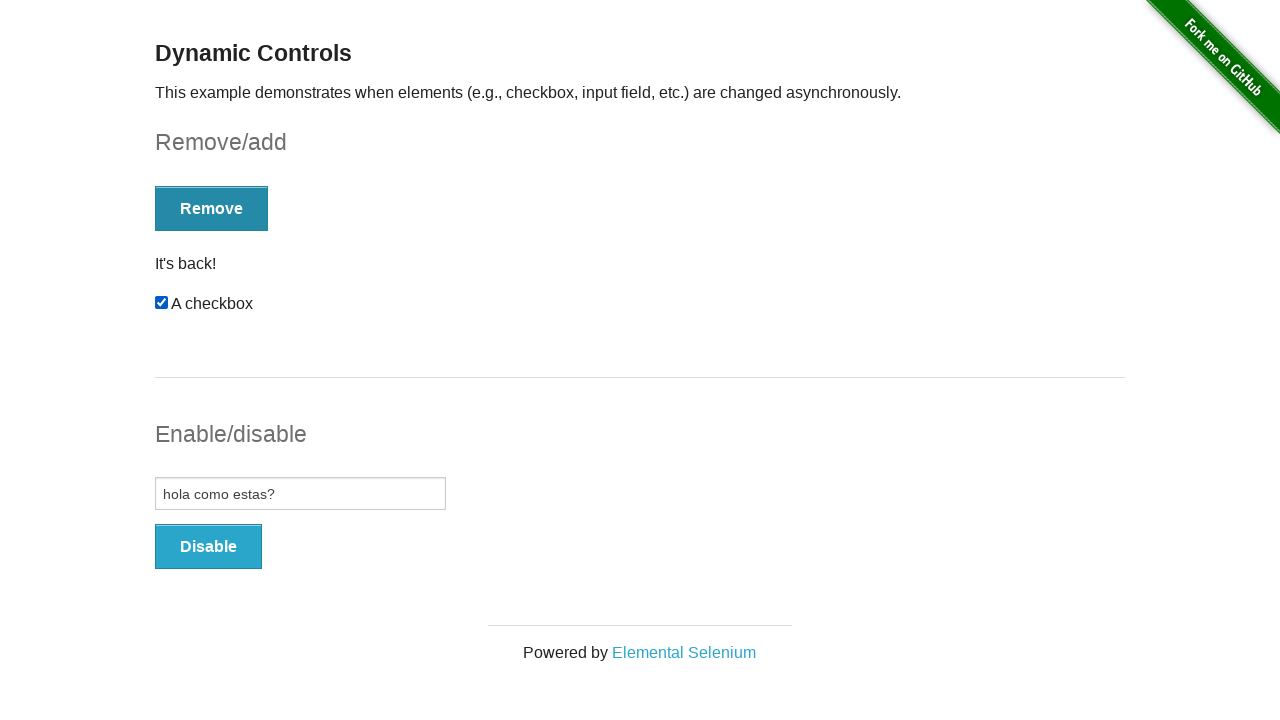

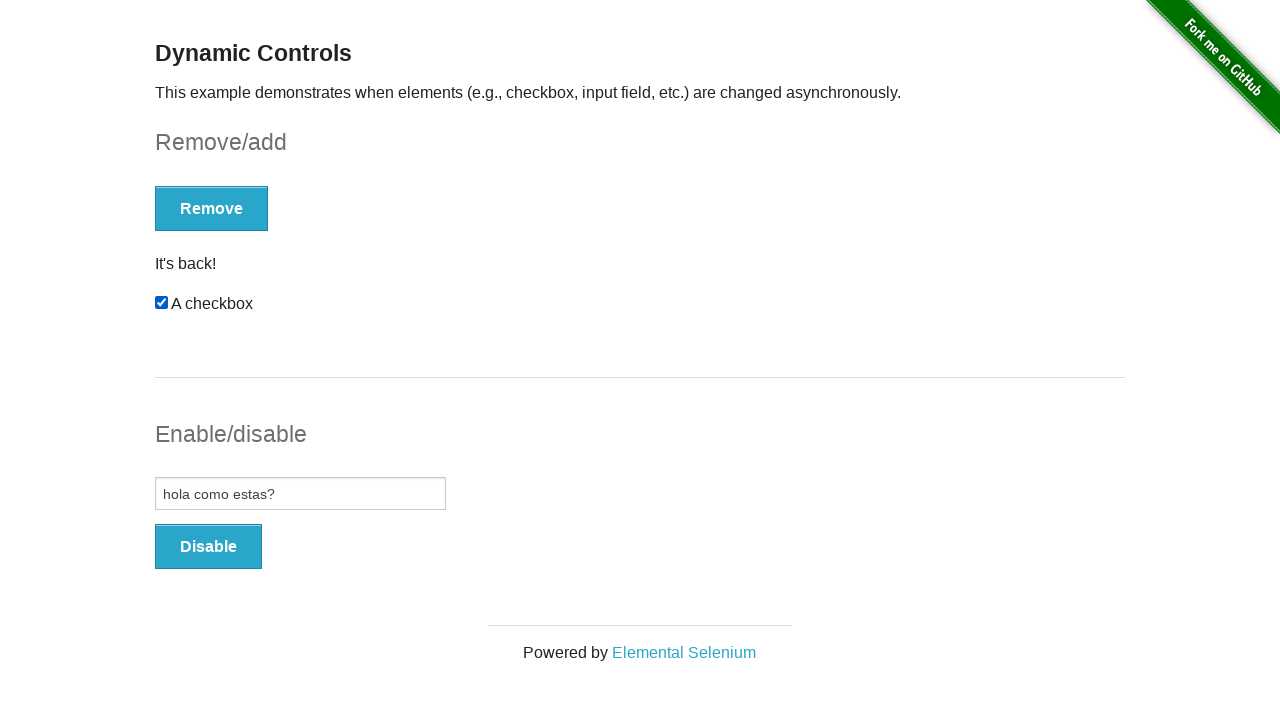